Tests a simple form by filling in first name, last name, city, and country fields, then submitting the form

Starting URL: http://suninjuly.github.io/simple_form_find_task.html

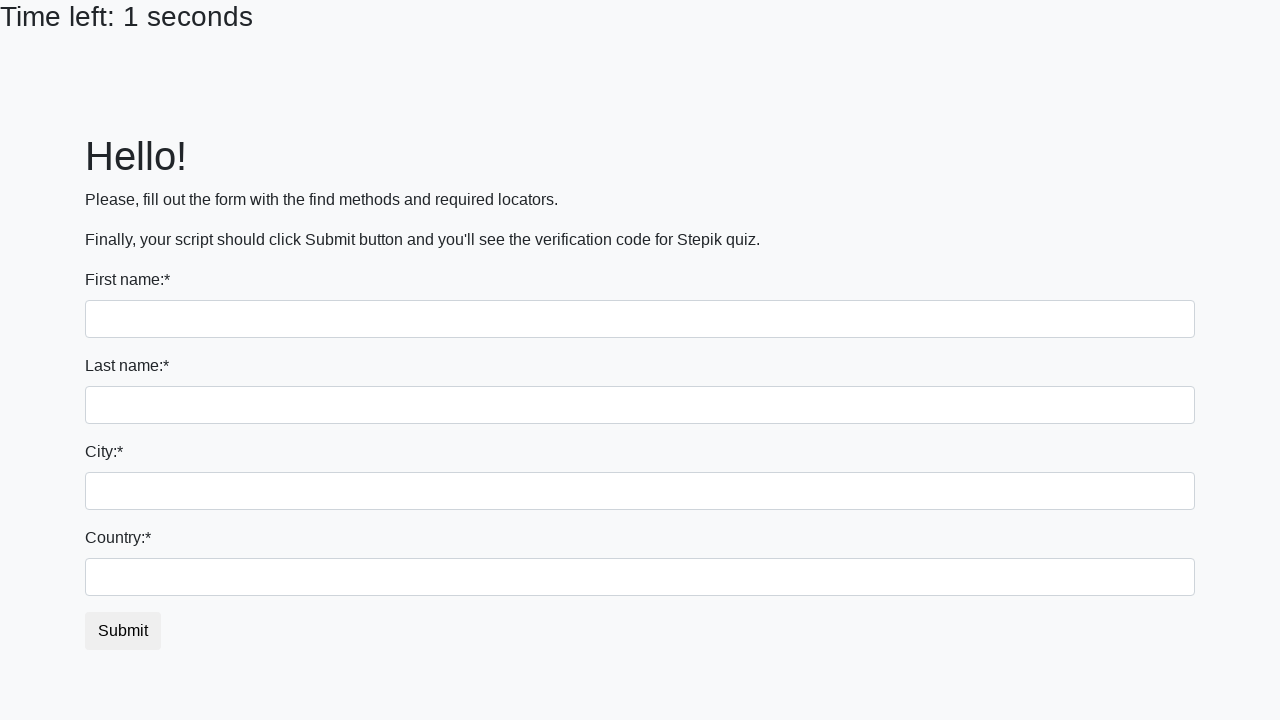

Filled first name field with 'Ivan' on input
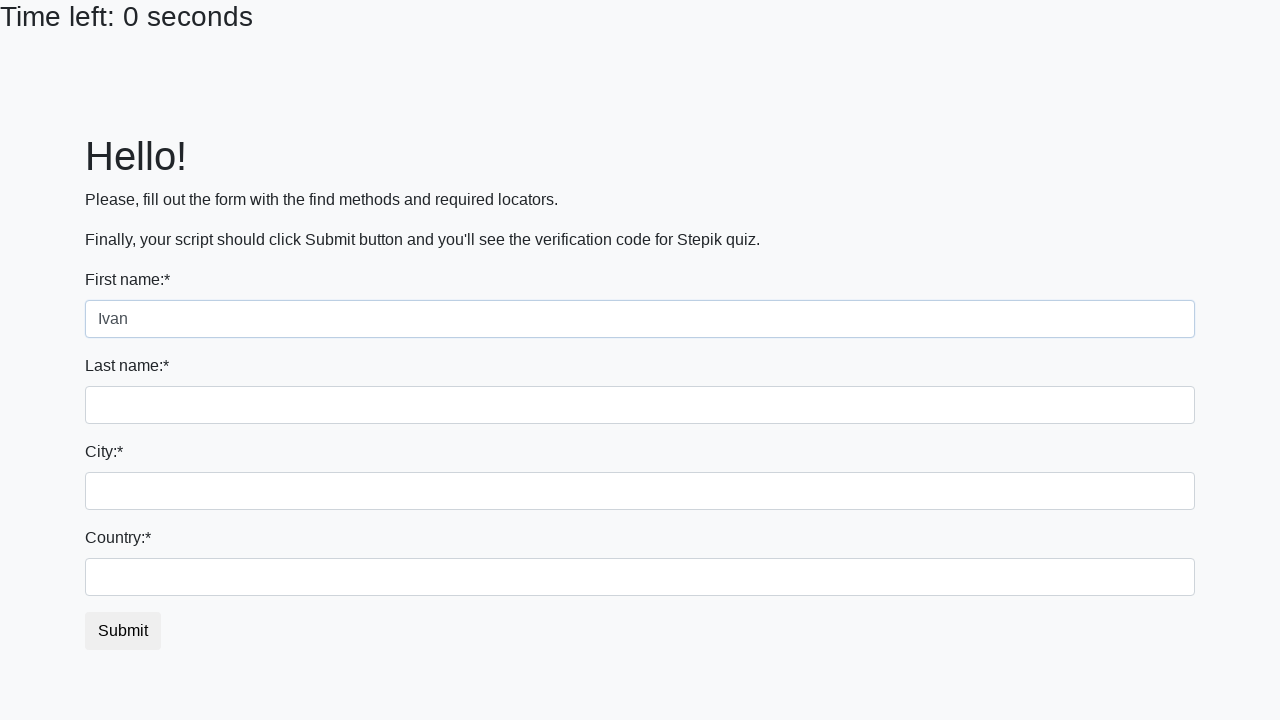

Filled last name field with 'Petrov' on input[name='last_name']
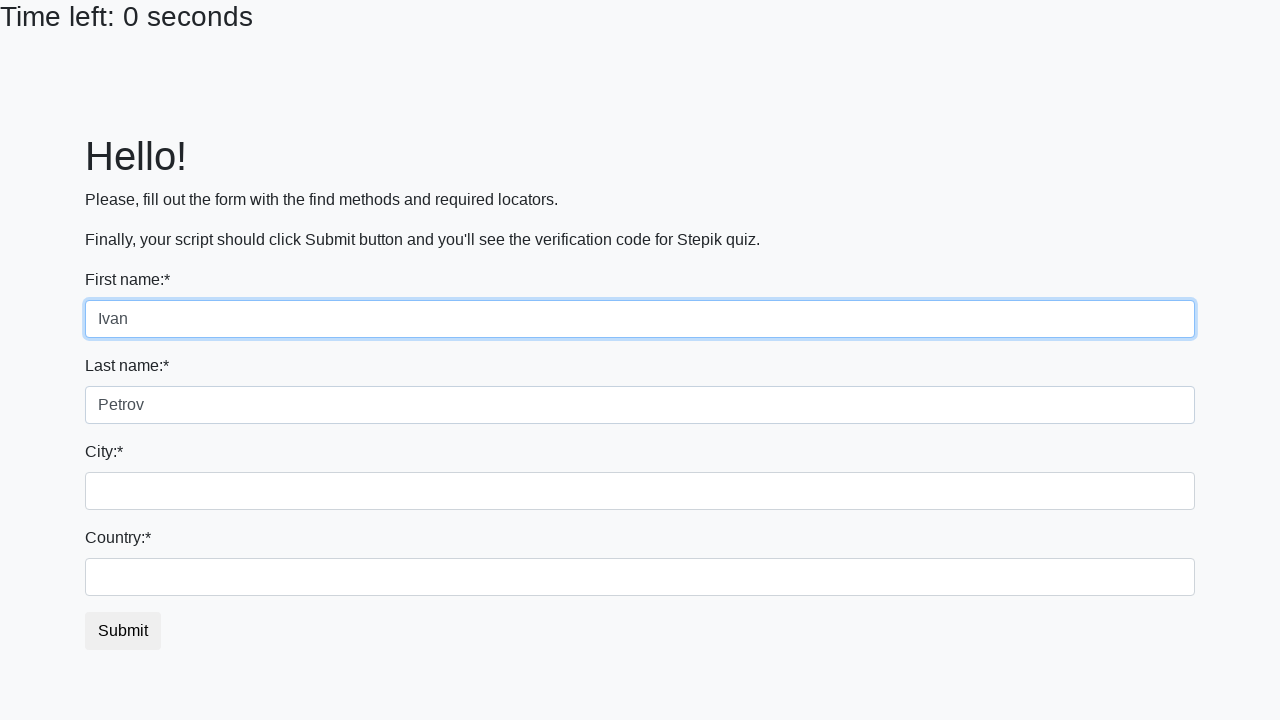

Filled city field with 'Smolensk' on .form-control.city
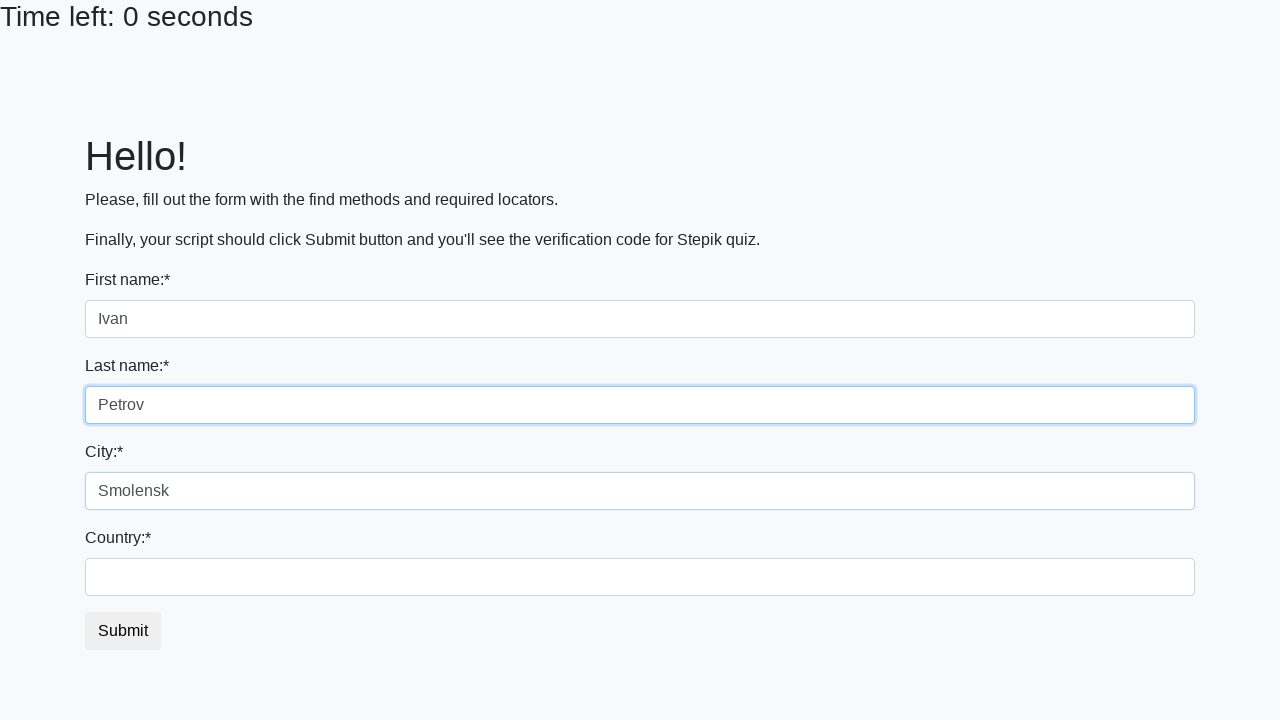

Filled country field with 'Russia' on #country
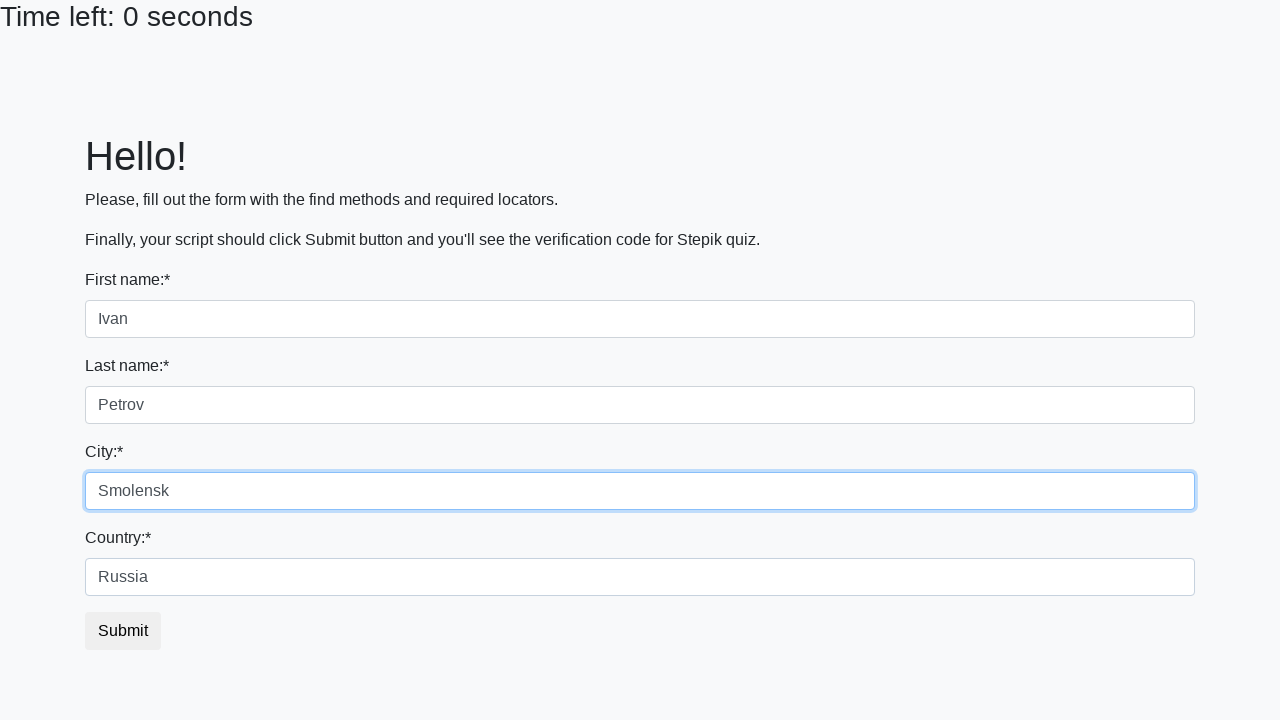

Clicked submit button to submit the form at (123, 631) on button.btn
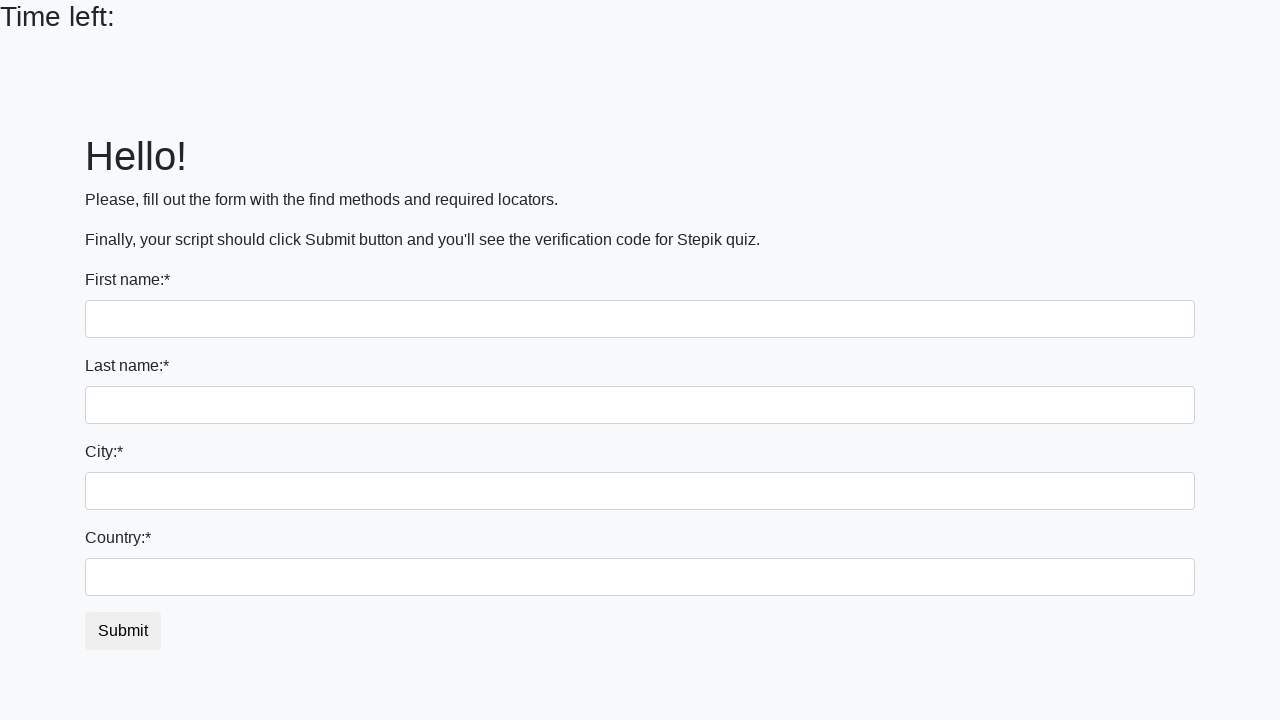

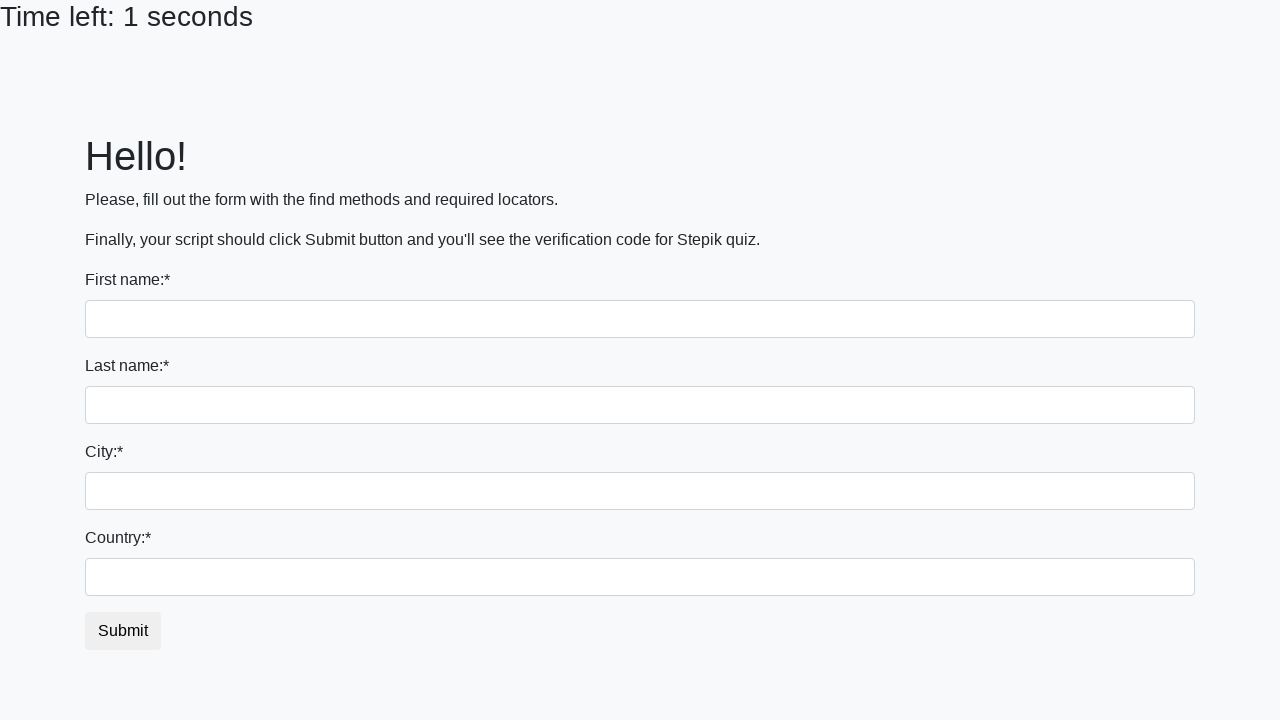